Navigates to W3Schools HTML tables tutorial page, scrolls to the example table section, and verifies the table structure with rows and columns is present.

Starting URL: https://www.w3schools.com/html/html_tables.asp

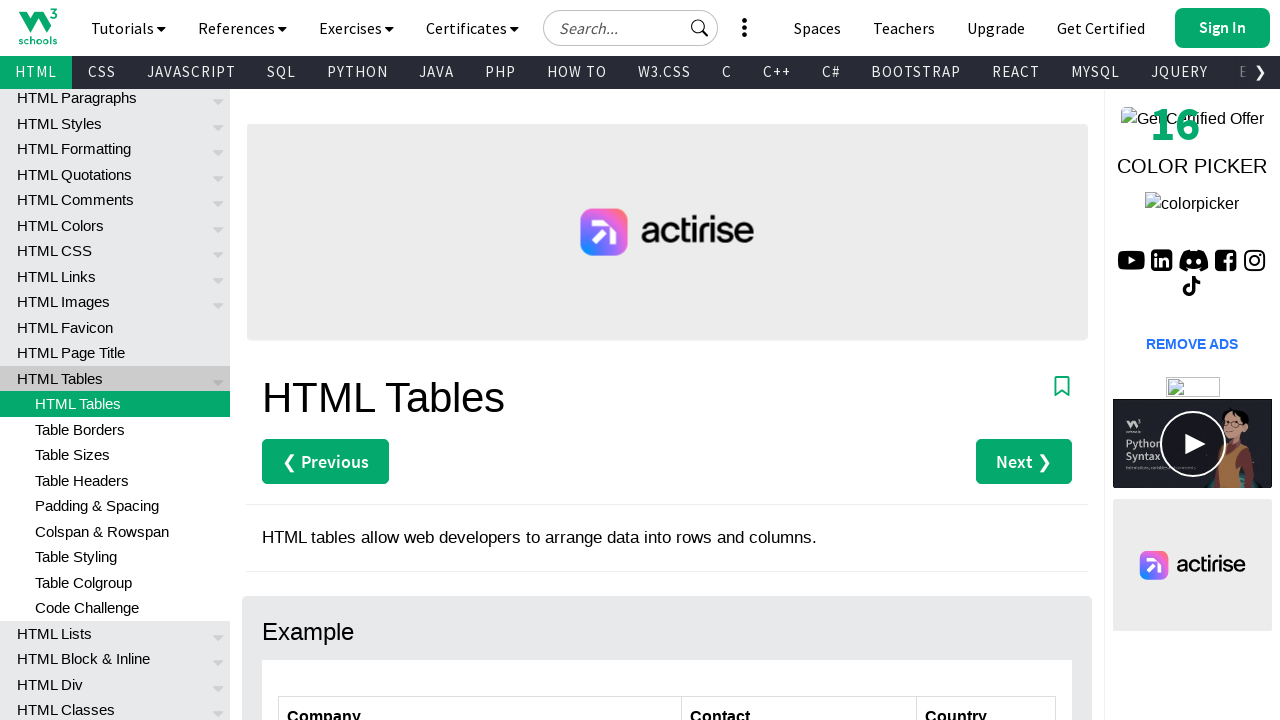

Scrolled to Example heading section
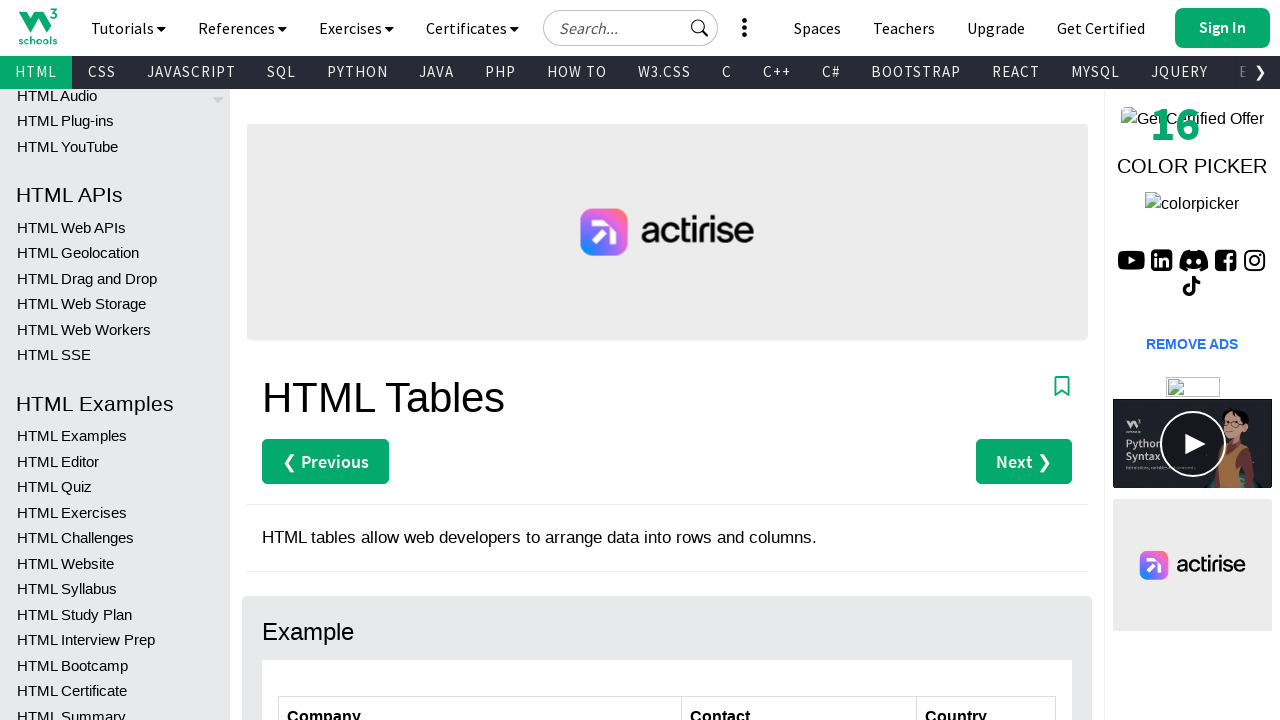

Customers table loaded and visible
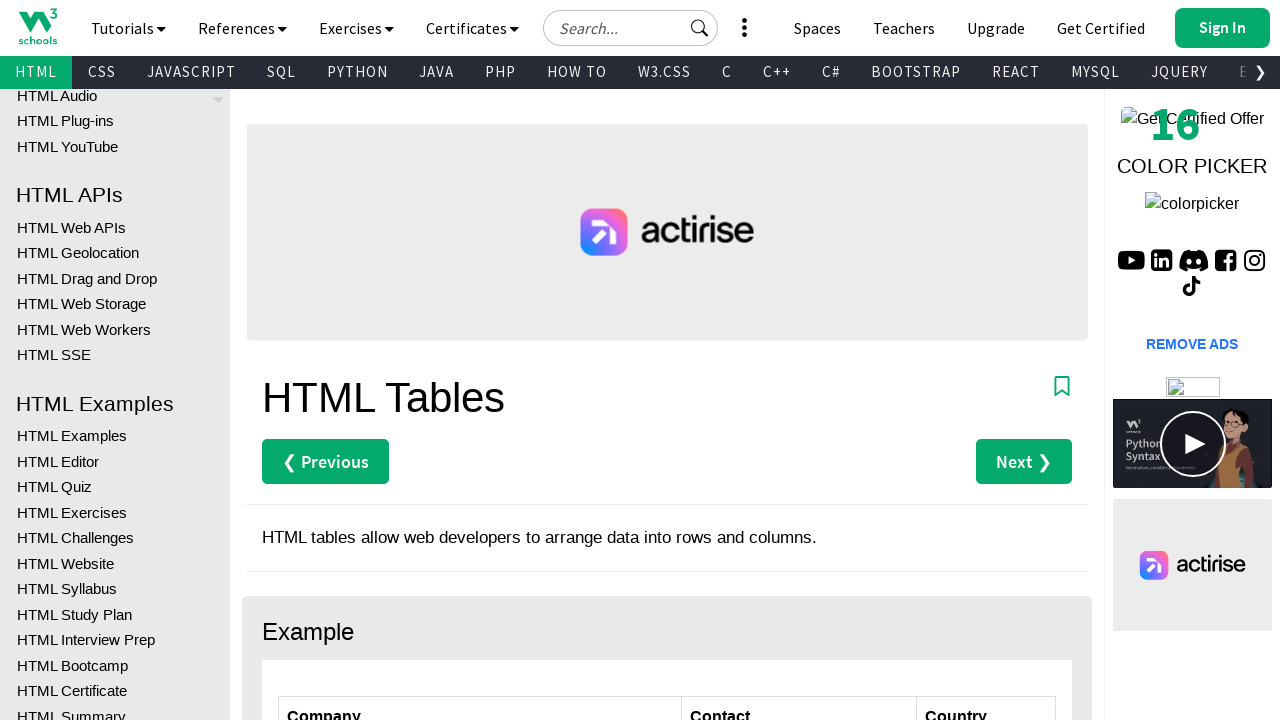

Verified table has rows
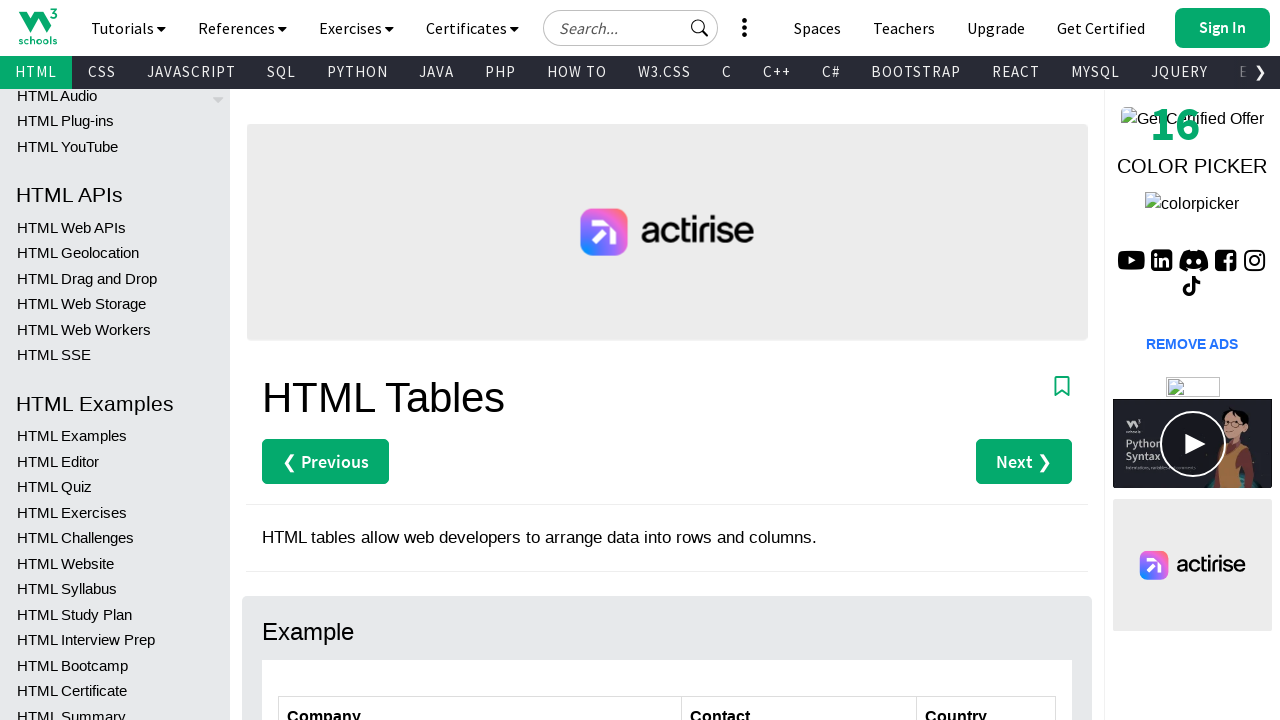

Verified table has column headers
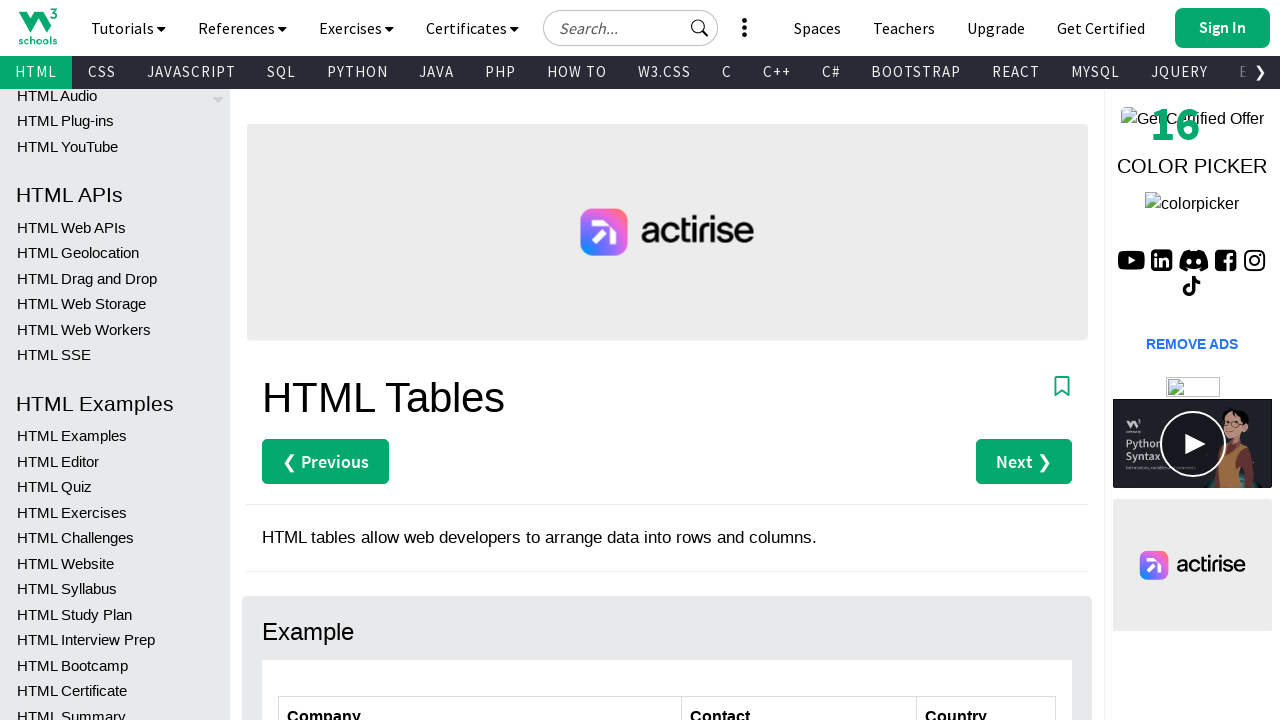

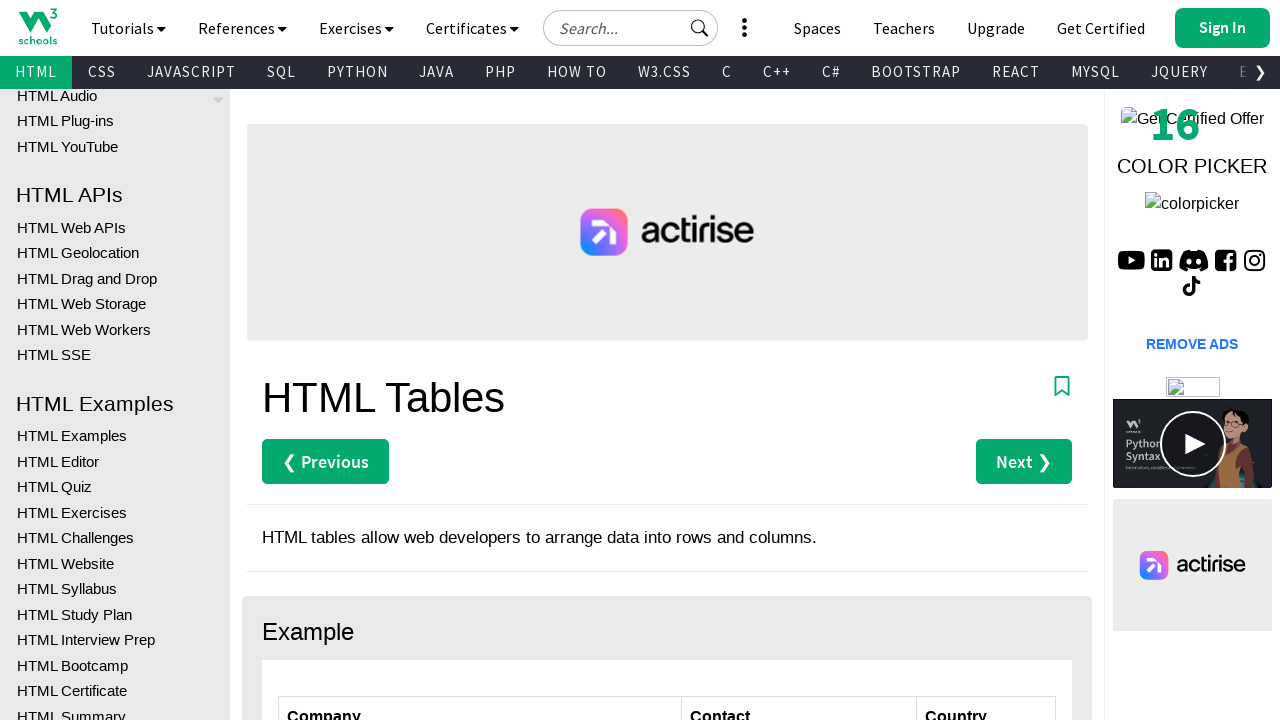